Tests a text box form on demoqa.com by filling in user name, email, current address, and permanent address fields, then submitting the form.

Starting URL: https://demoqa.com/text-box

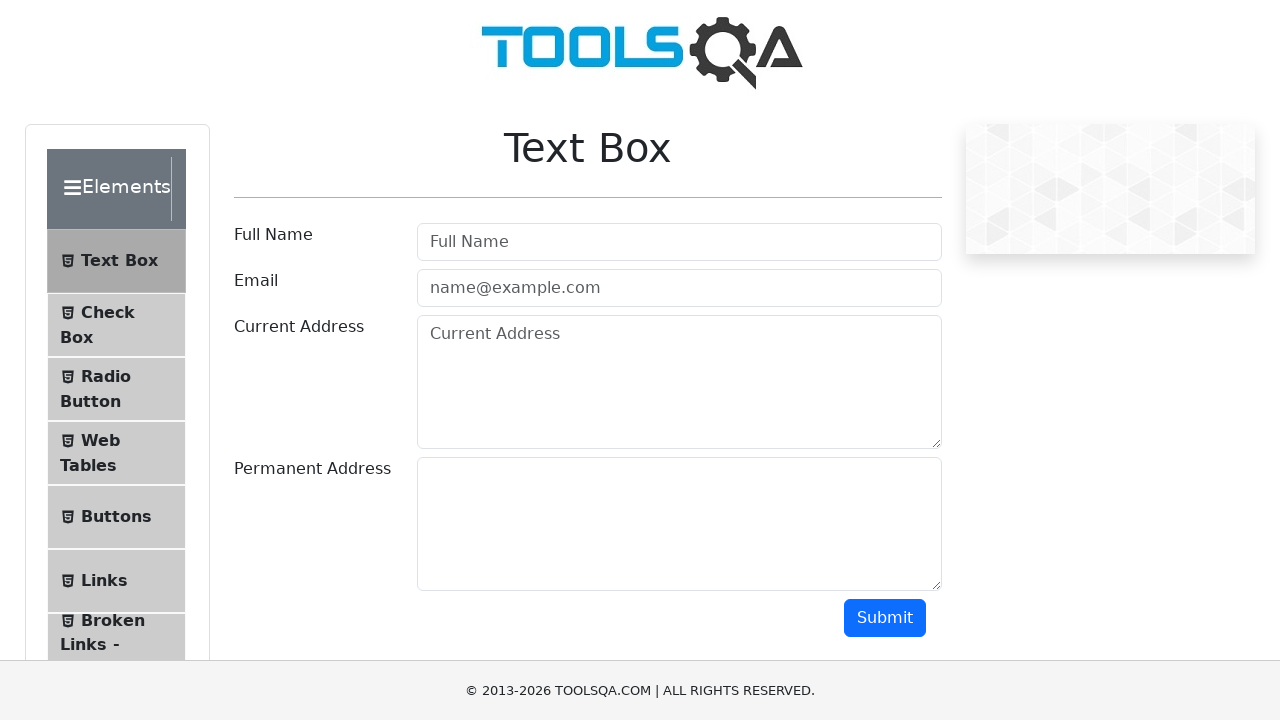

Filled user name field with 'Marcus Thompson' on input#userName
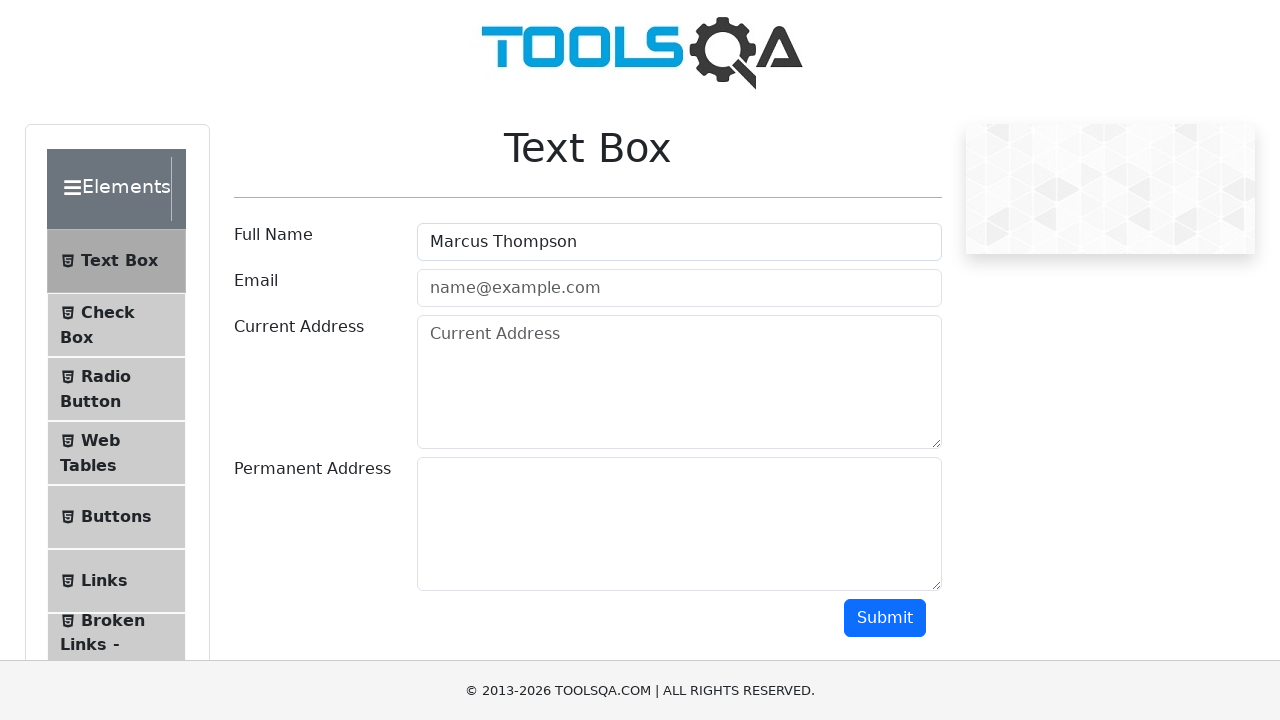

Filled email field with 'marcus.thompson@example.com' on input#userEmail
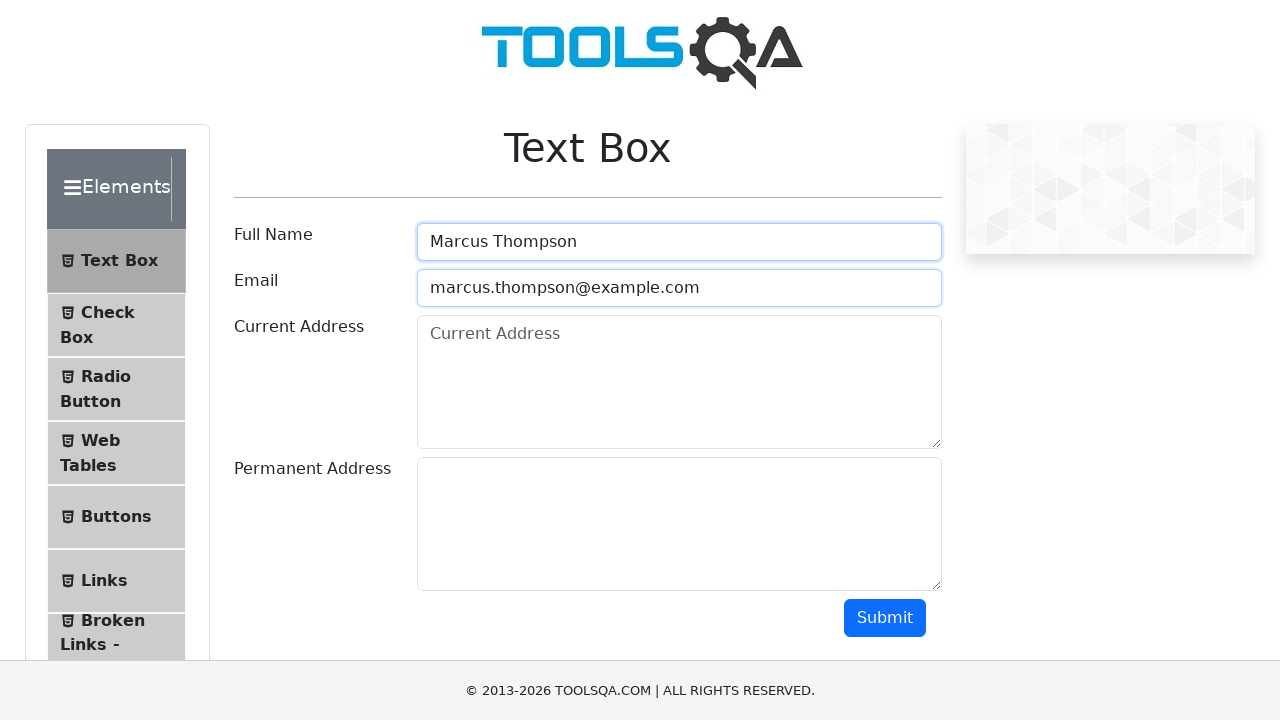

Filled current address field with '456 Oak Street, Apartment 7B' on textarea#currentAddress
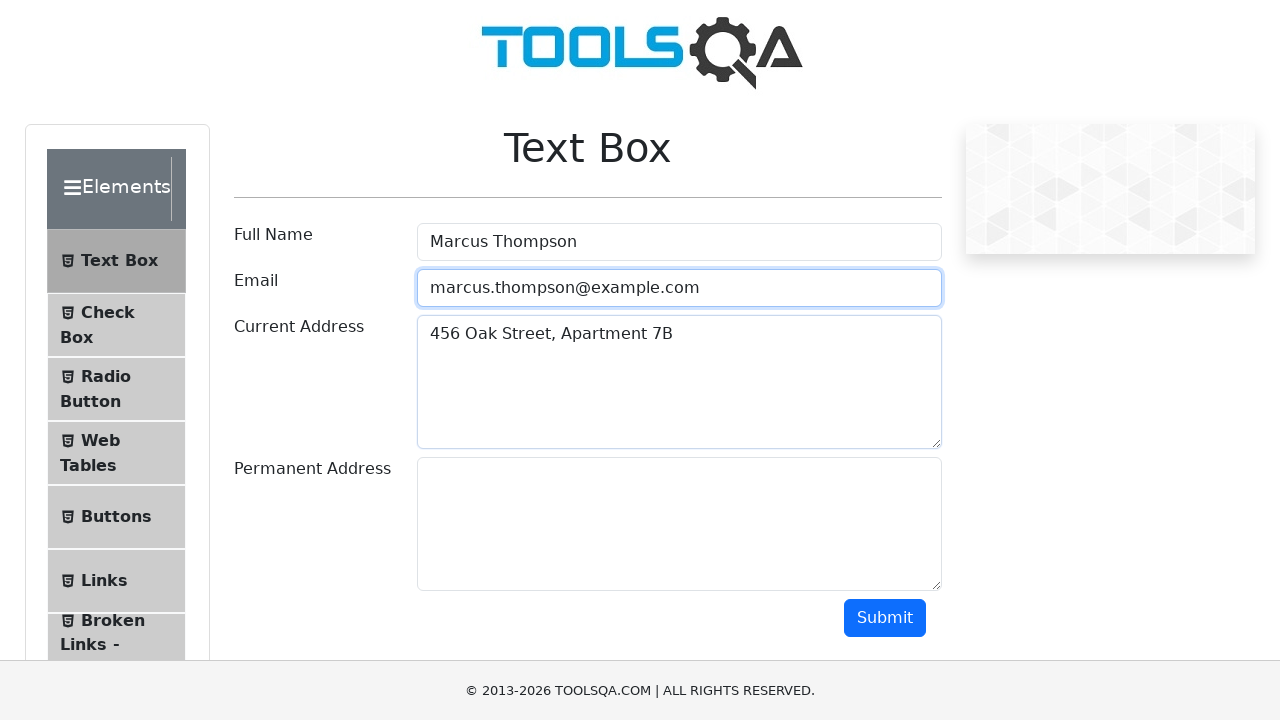

Filled permanent address field with '789 Pine Avenue, Suite 200' on textarea#permanentAddress
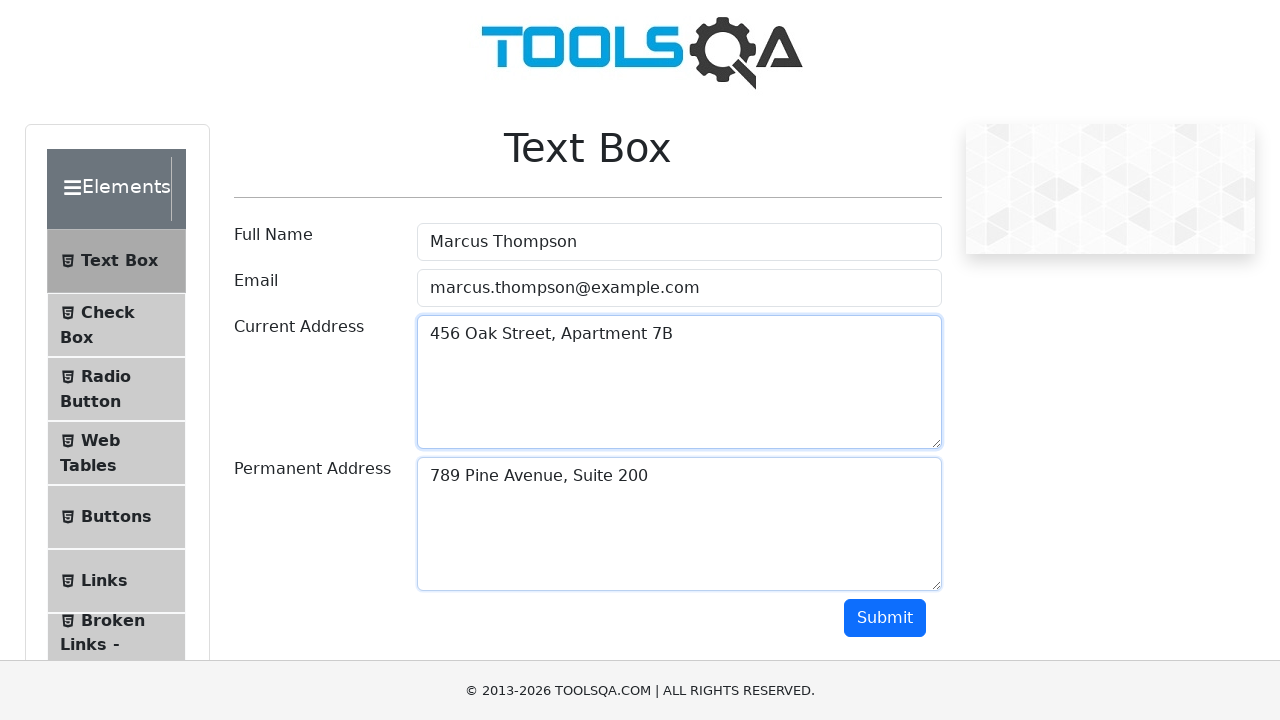

Clicked submit button to submit the form at (885, 618) on button#submit
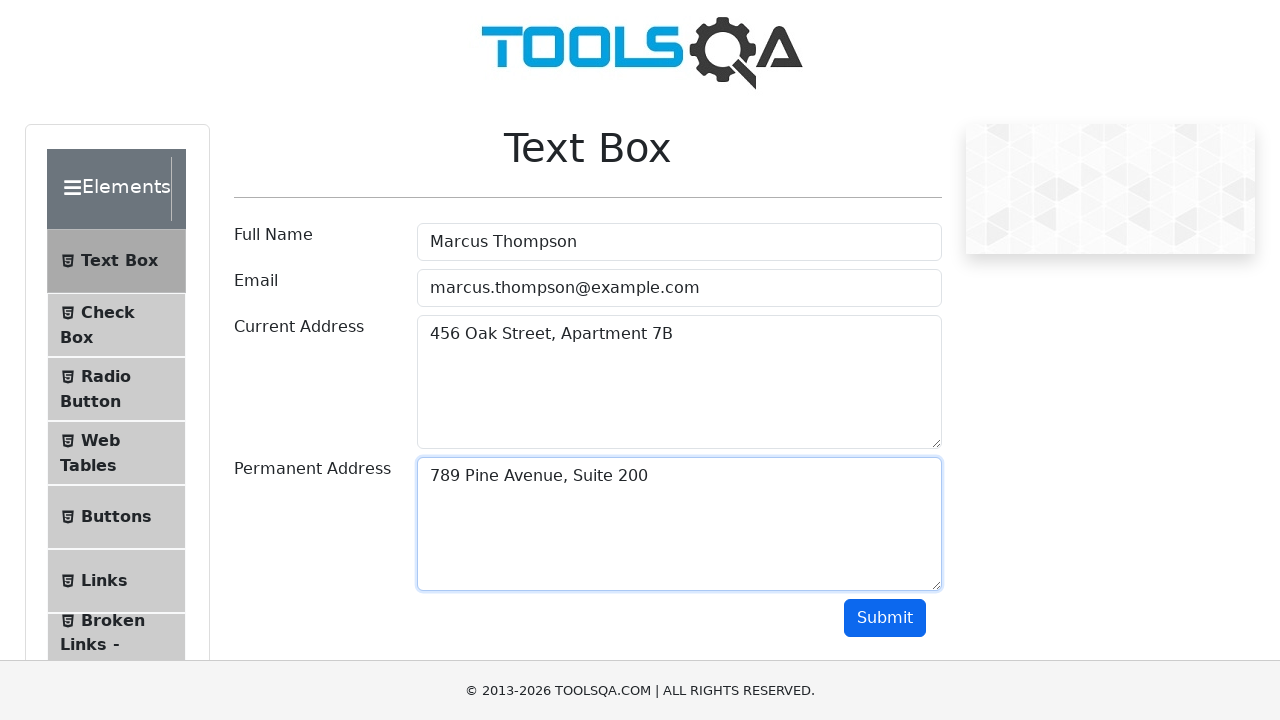

Form submission output appeared
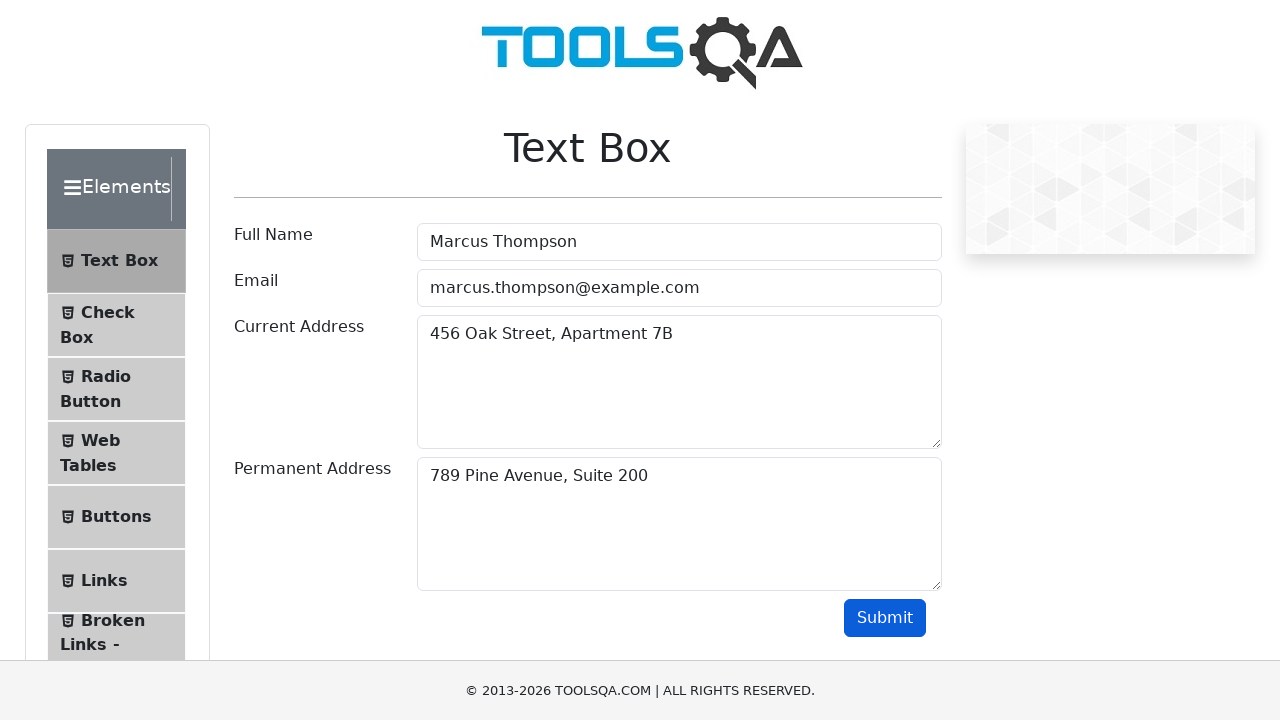

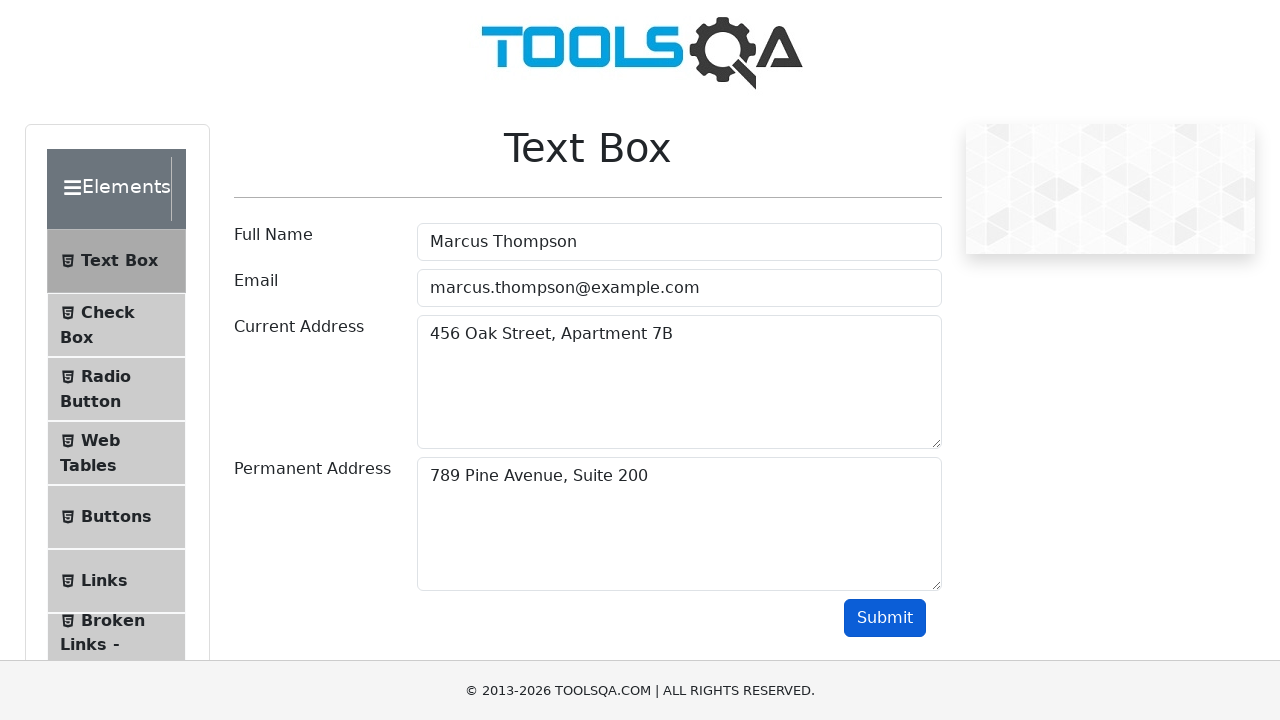